Tests that the Clear completed button displays correct text after checking an item

Starting URL: https://demo.playwright.dev/todomvc

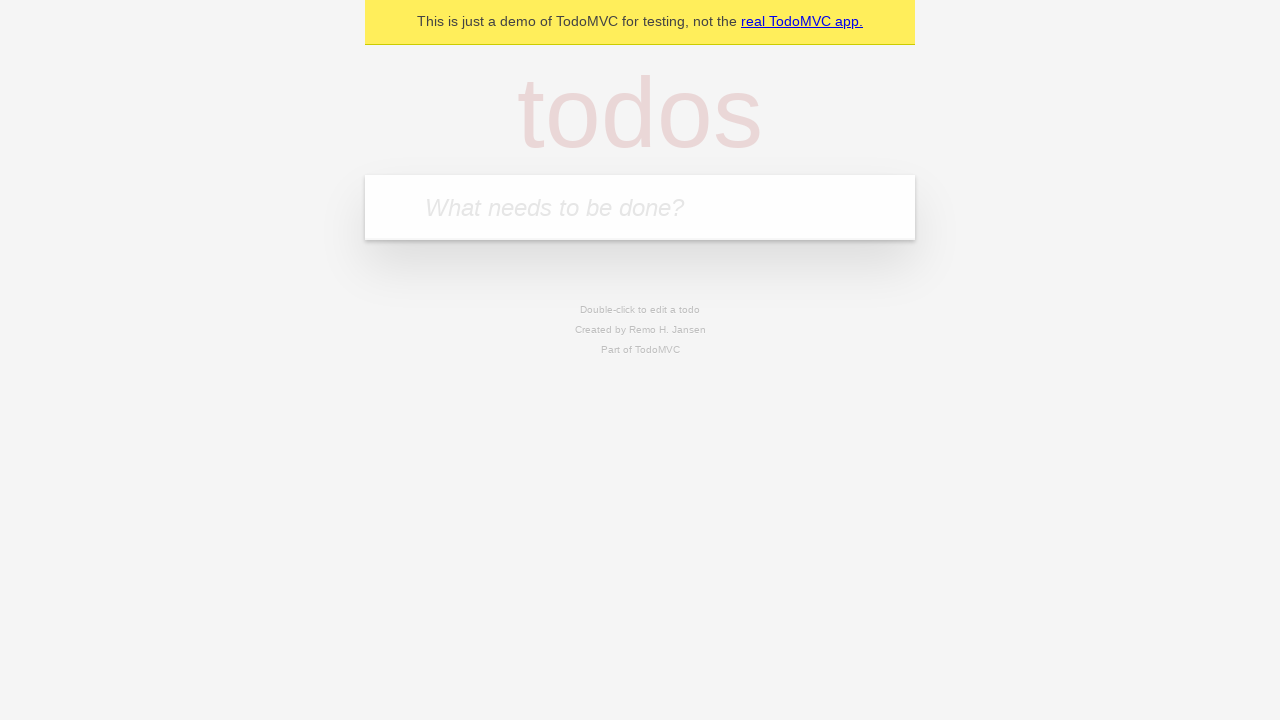

Filled todo input with 'buy some cheese' on internal:attr=[placeholder="What needs to be done?"i]
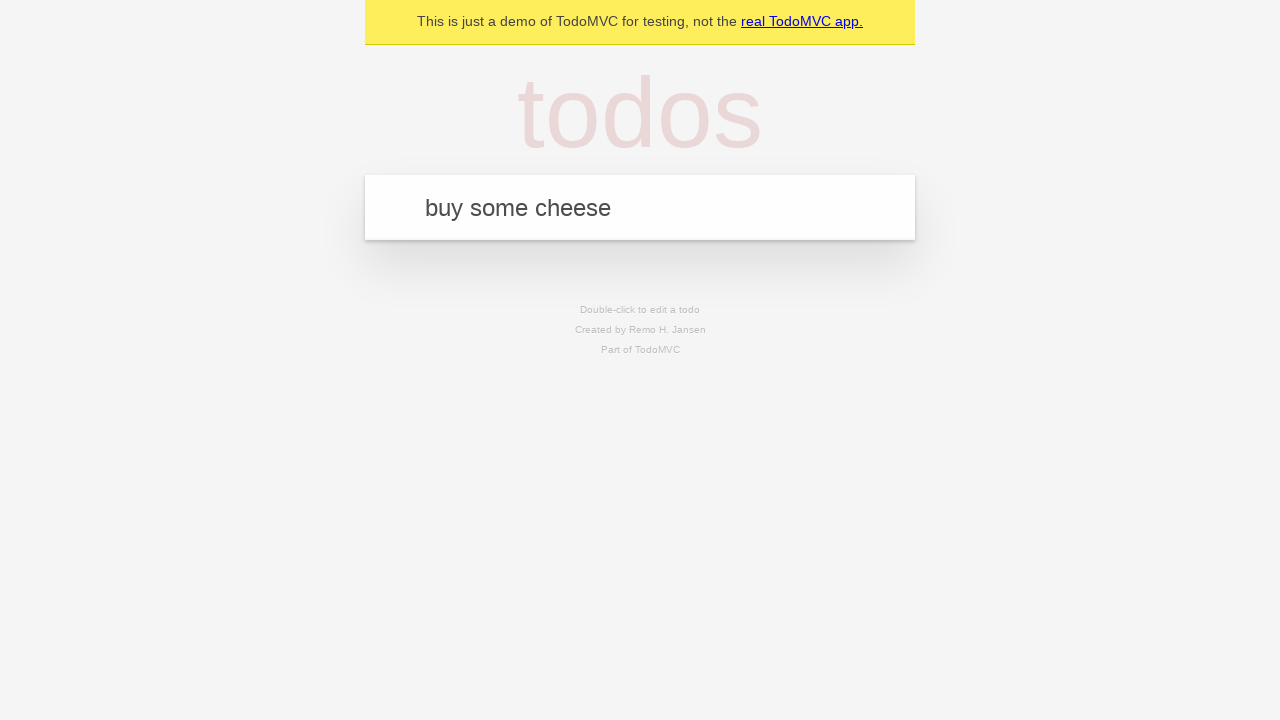

Pressed Enter to add first todo on internal:attr=[placeholder="What needs to be done?"i]
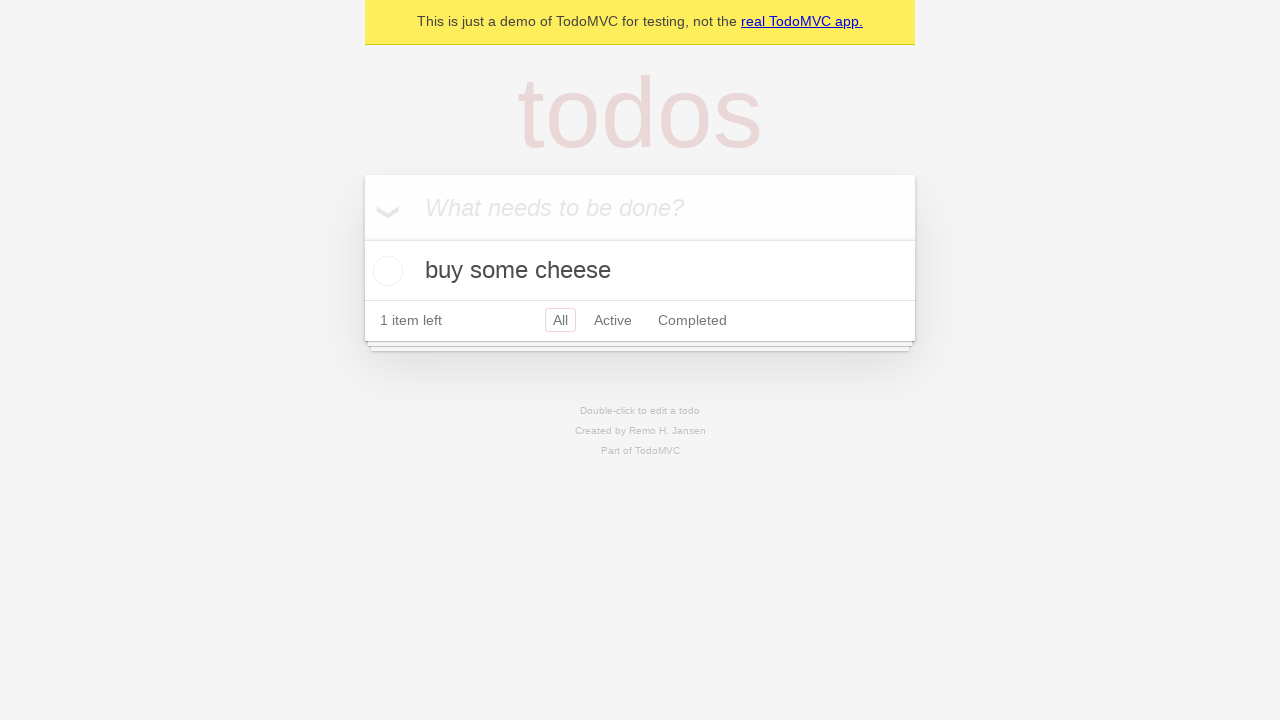

Filled todo input with 'feed the cat' on internal:attr=[placeholder="What needs to be done?"i]
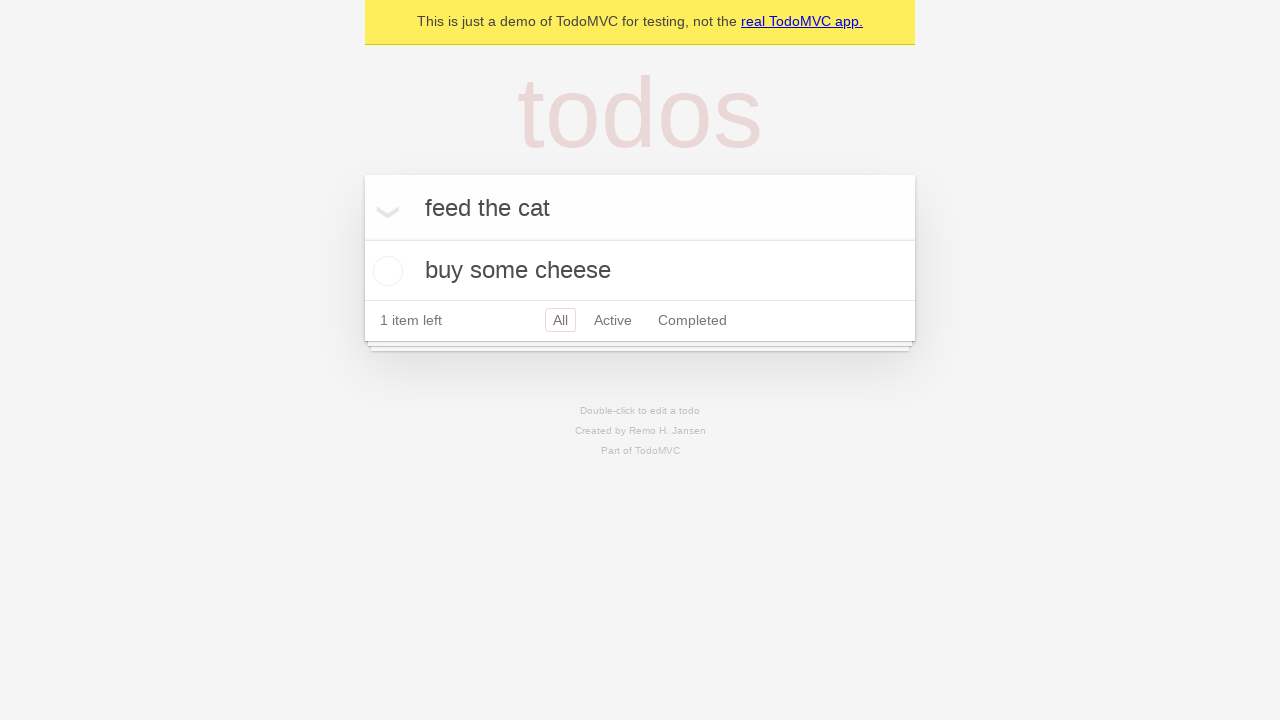

Pressed Enter to add second todo on internal:attr=[placeholder="What needs to be done?"i]
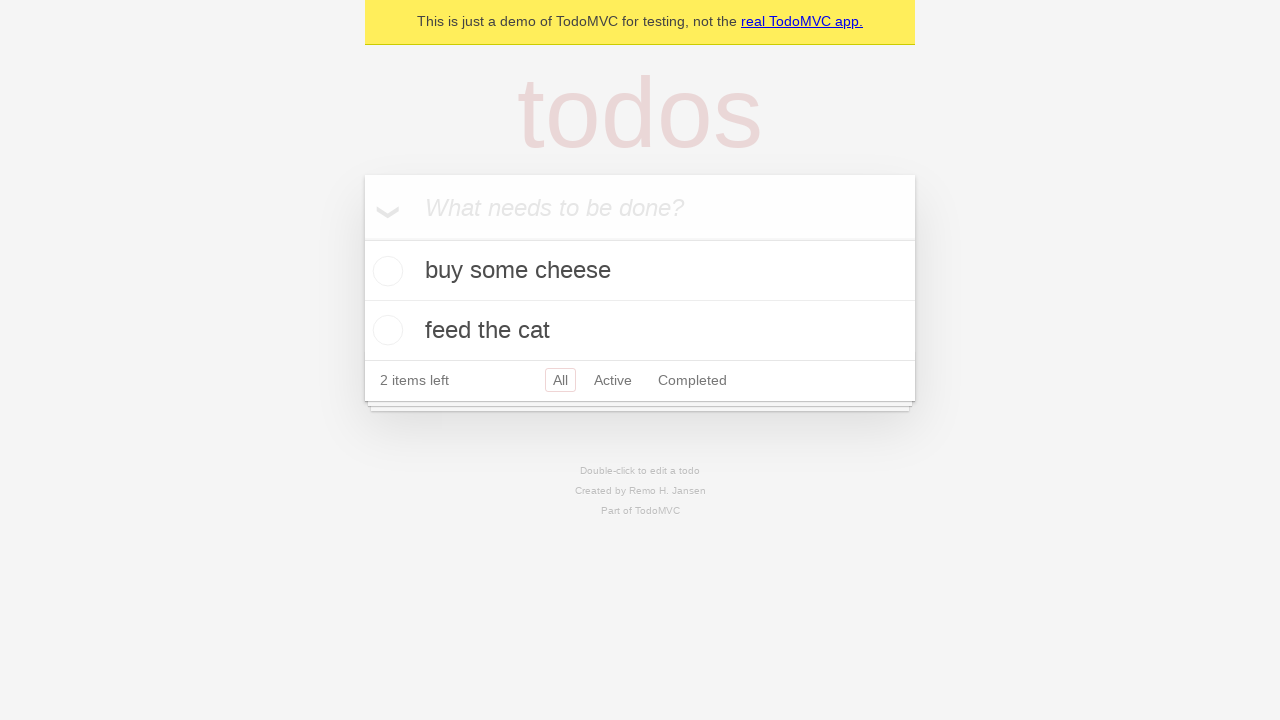

Filled todo input with 'book a doctors appointment' on internal:attr=[placeholder="What needs to be done?"i]
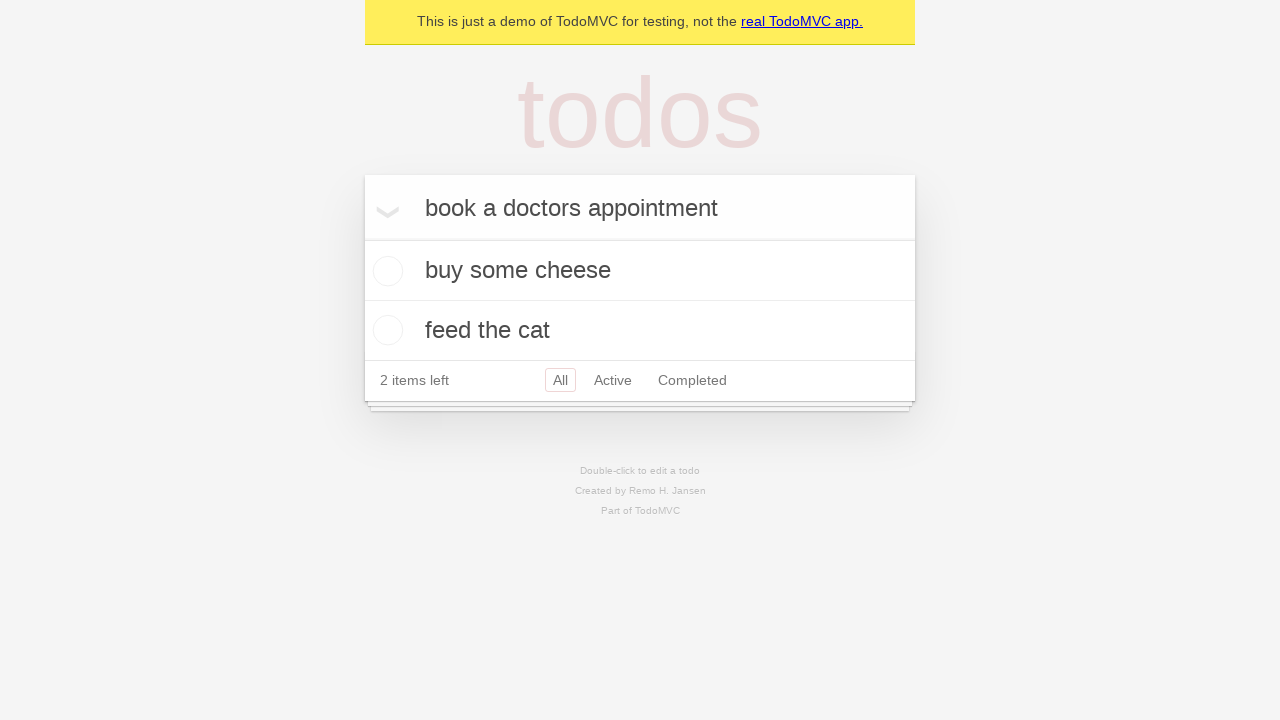

Pressed Enter to add third todo on internal:attr=[placeholder="What needs to be done?"i]
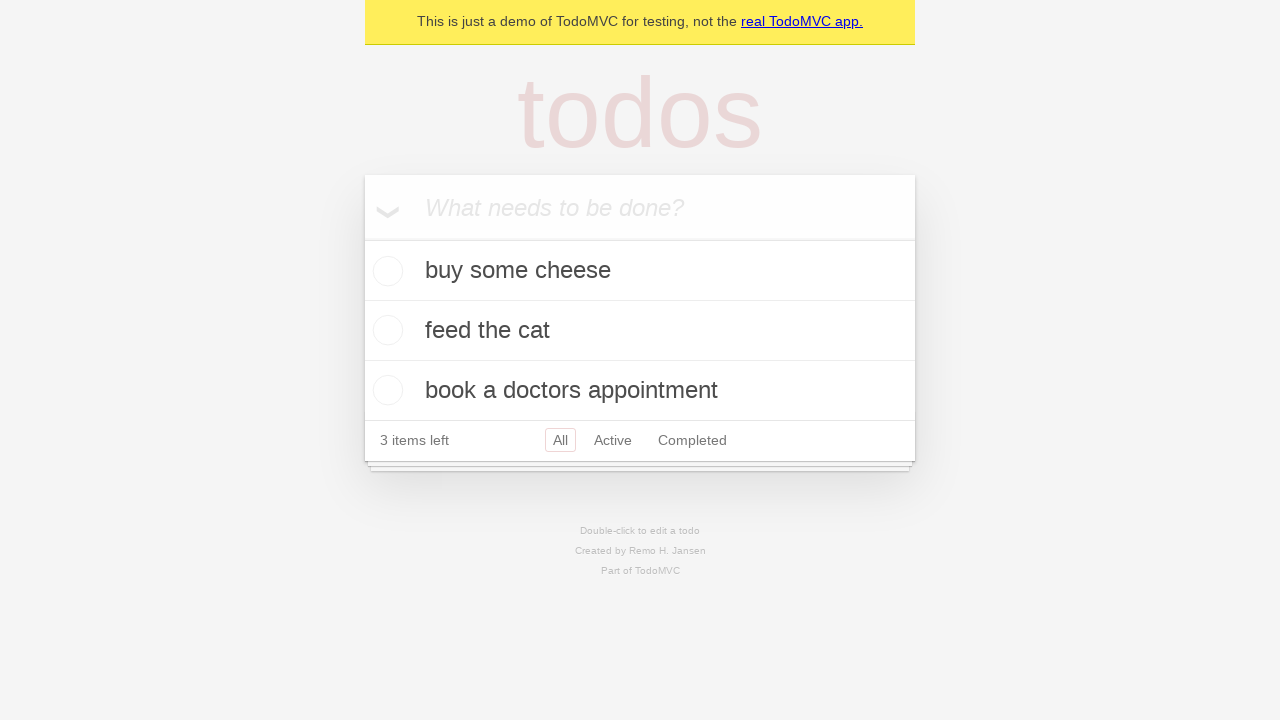

Waited for all 3 todos to be rendered
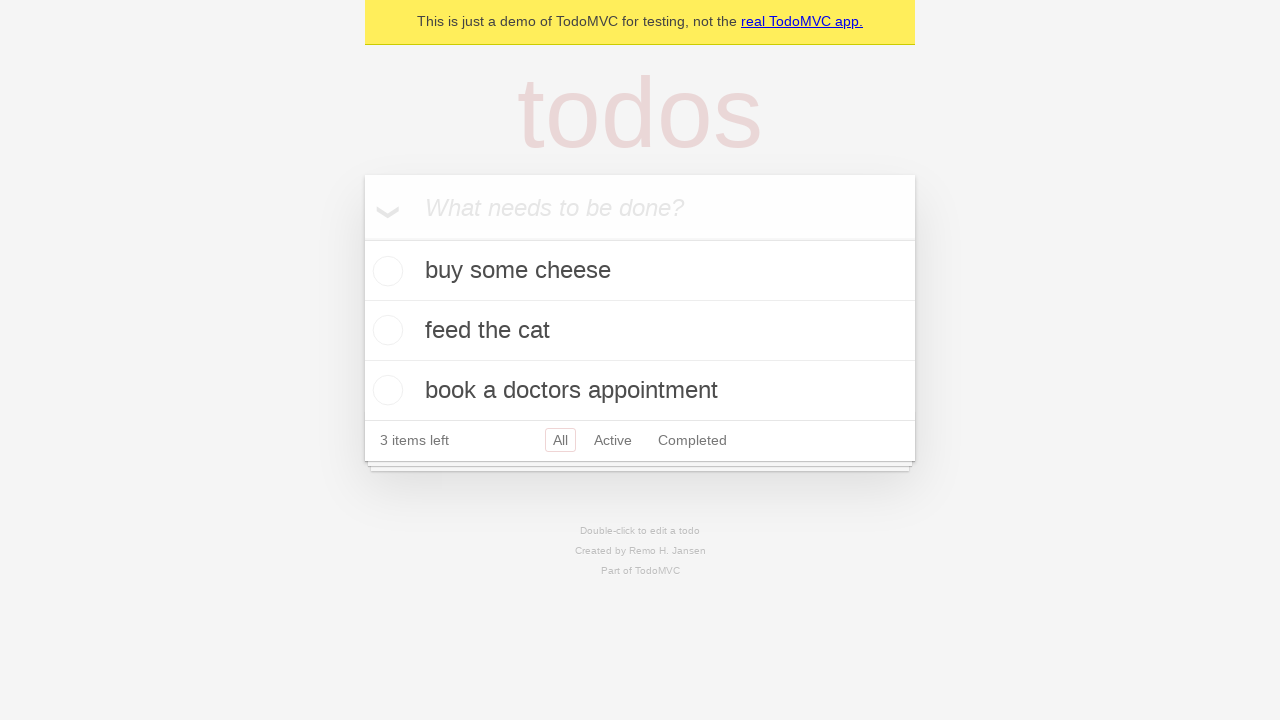

Checked the first todo item at (385, 271) on .todo-list li .toggle >> nth=0
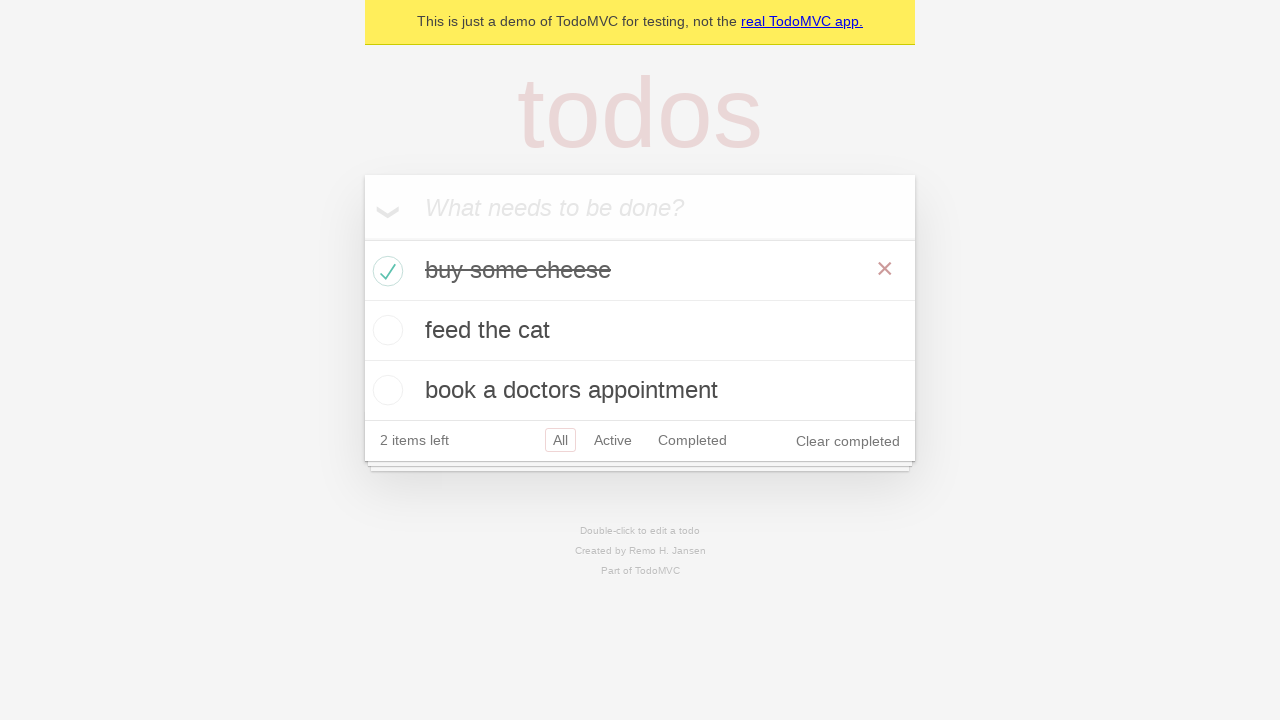

Clear completed button is now visible after checking first item
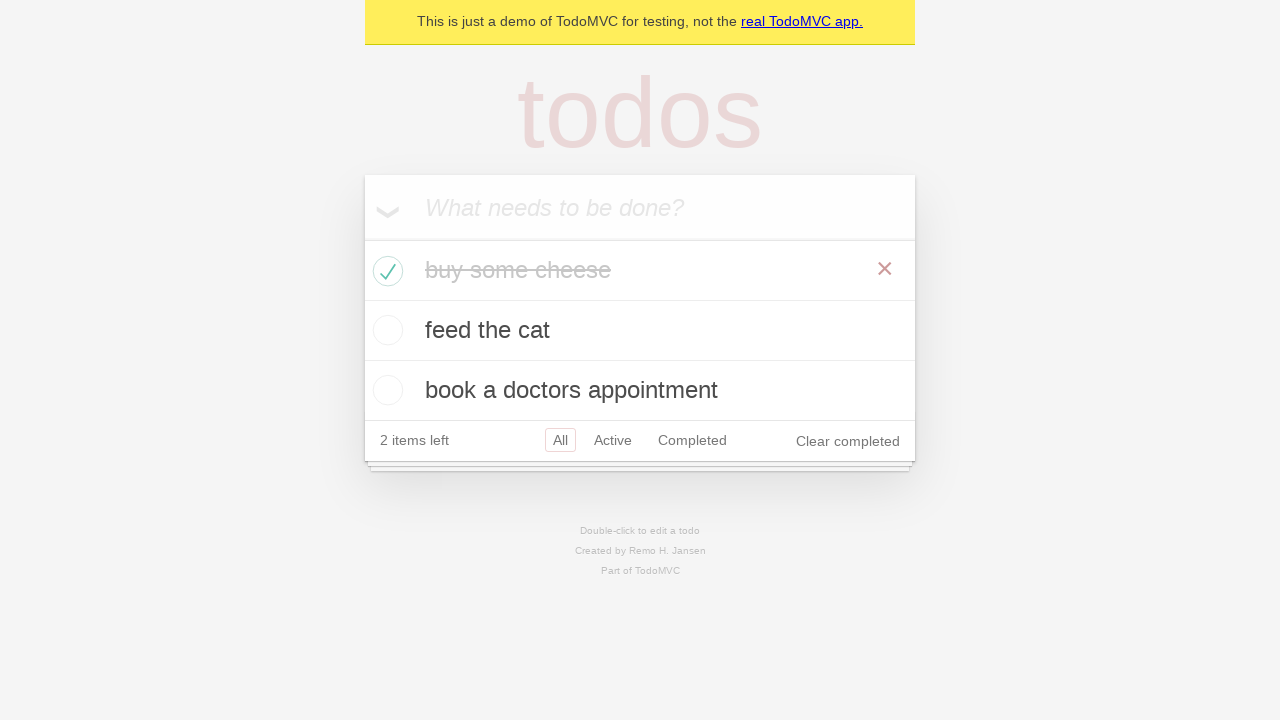

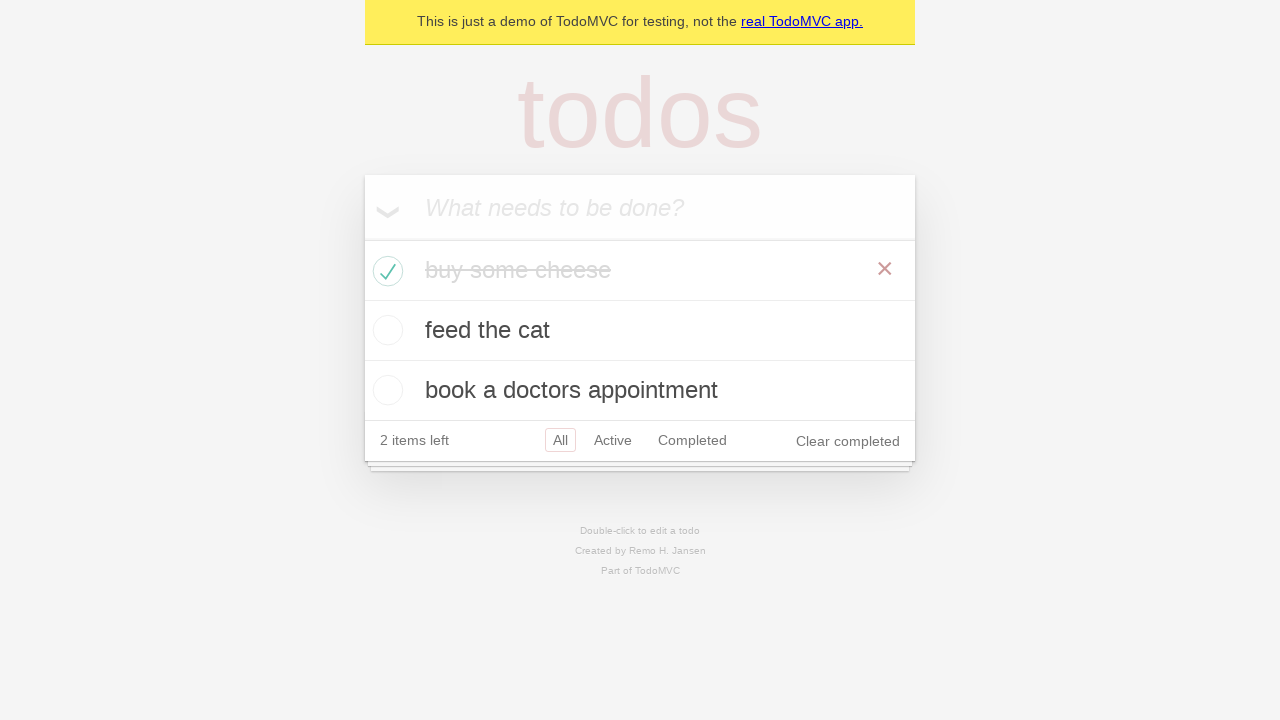